Tests the table filtering functionality by entering "Rice" in the search box and verifying that all displayed results contain "Rice" in the first column

Starting URL: https://rahulshettyacademy.com/seleniumPractise/#/offers

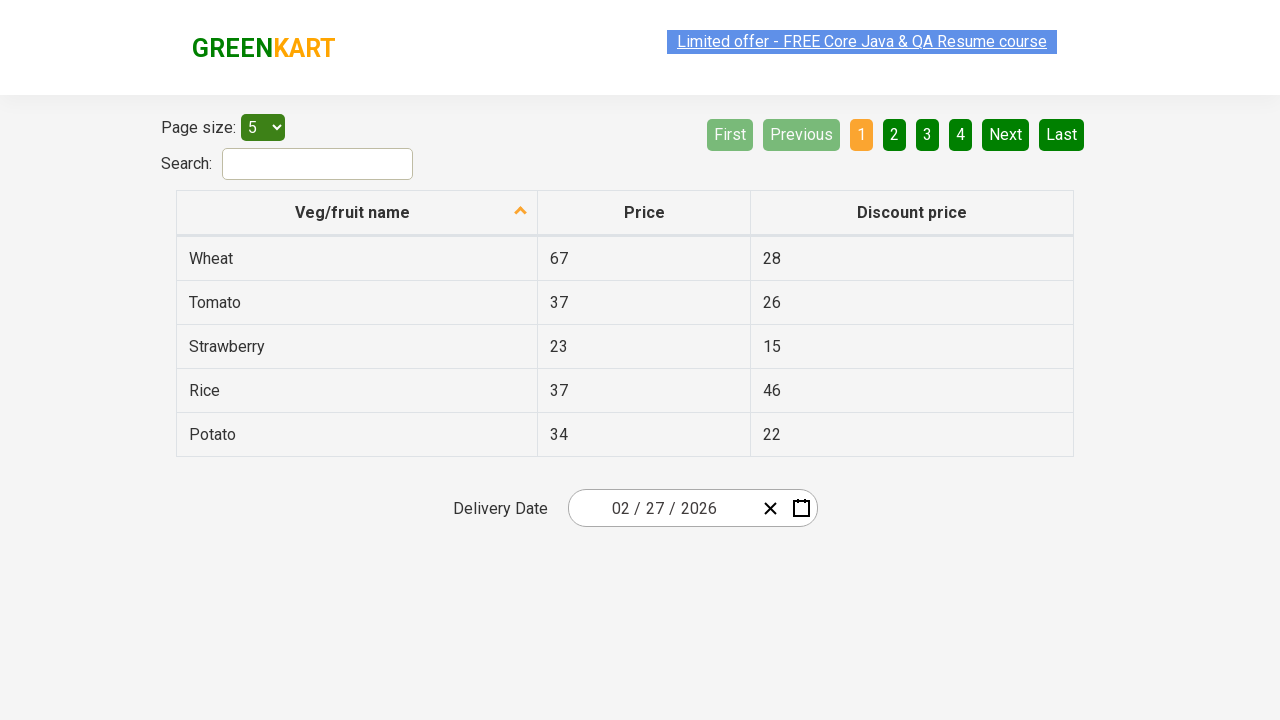

Filled search box with 'Rice' on #search-field
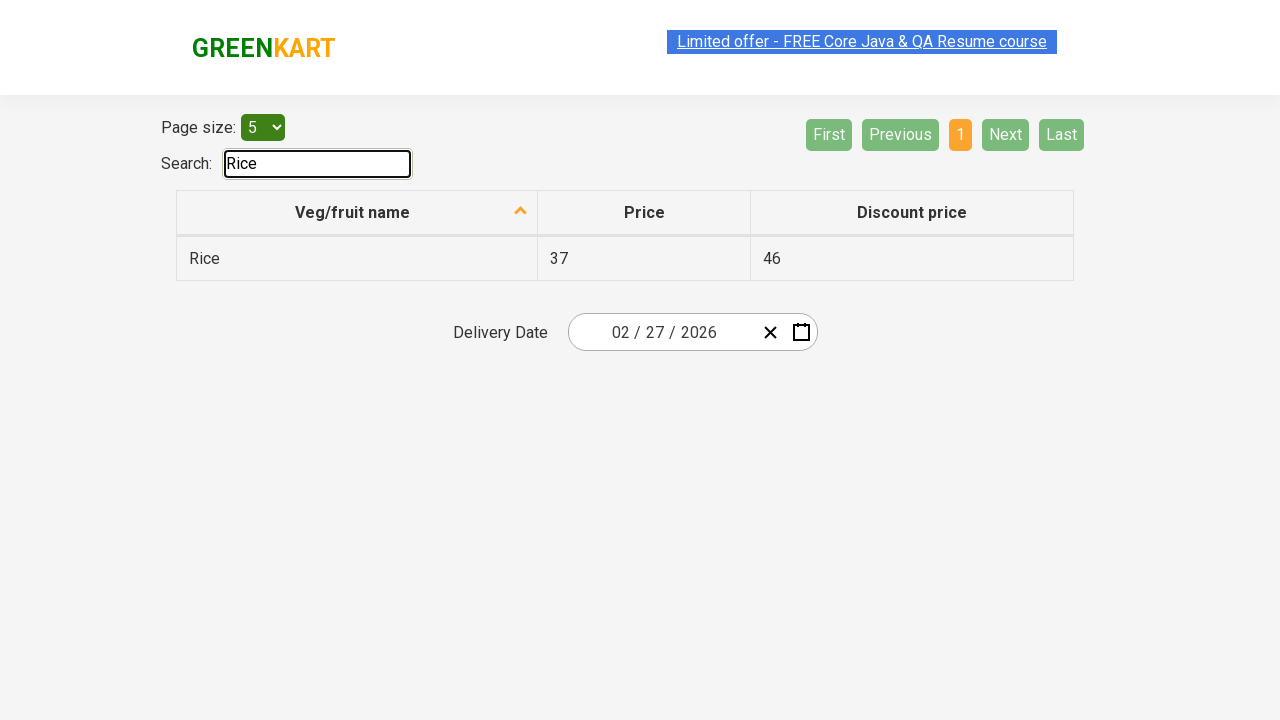

Table filtered and first column cells loaded
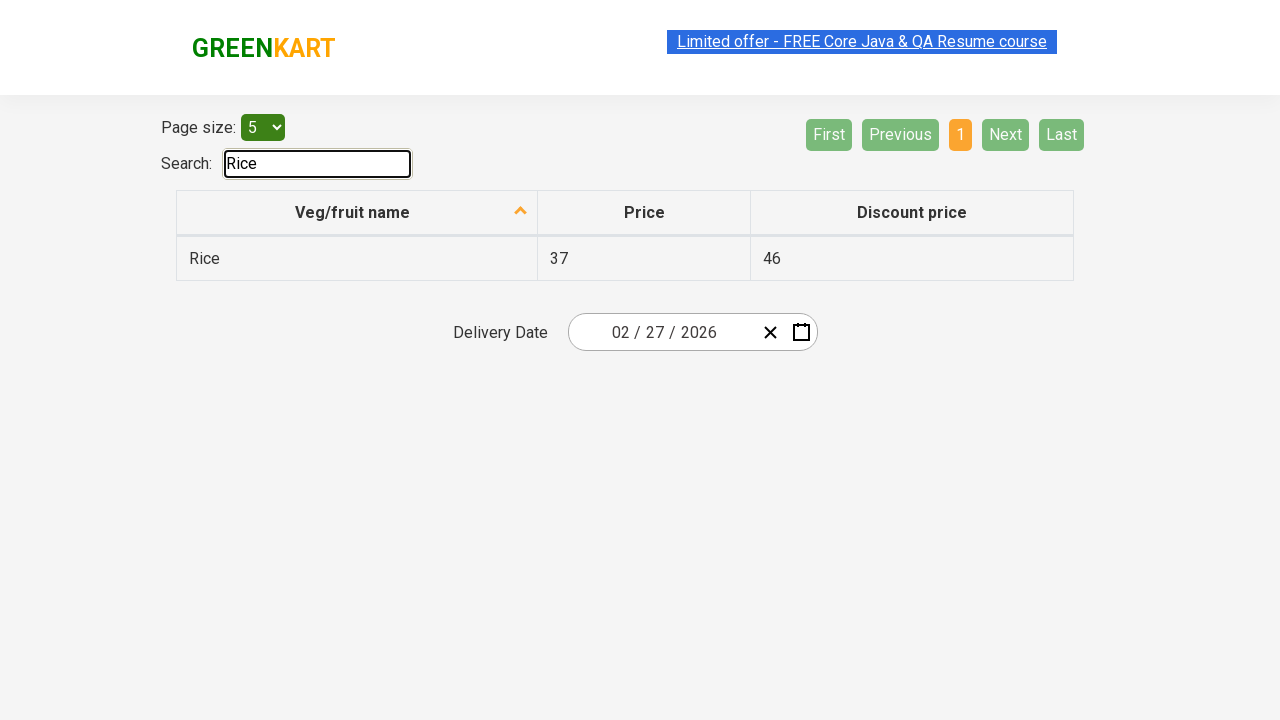

Retrieved all first column cells from filtered table
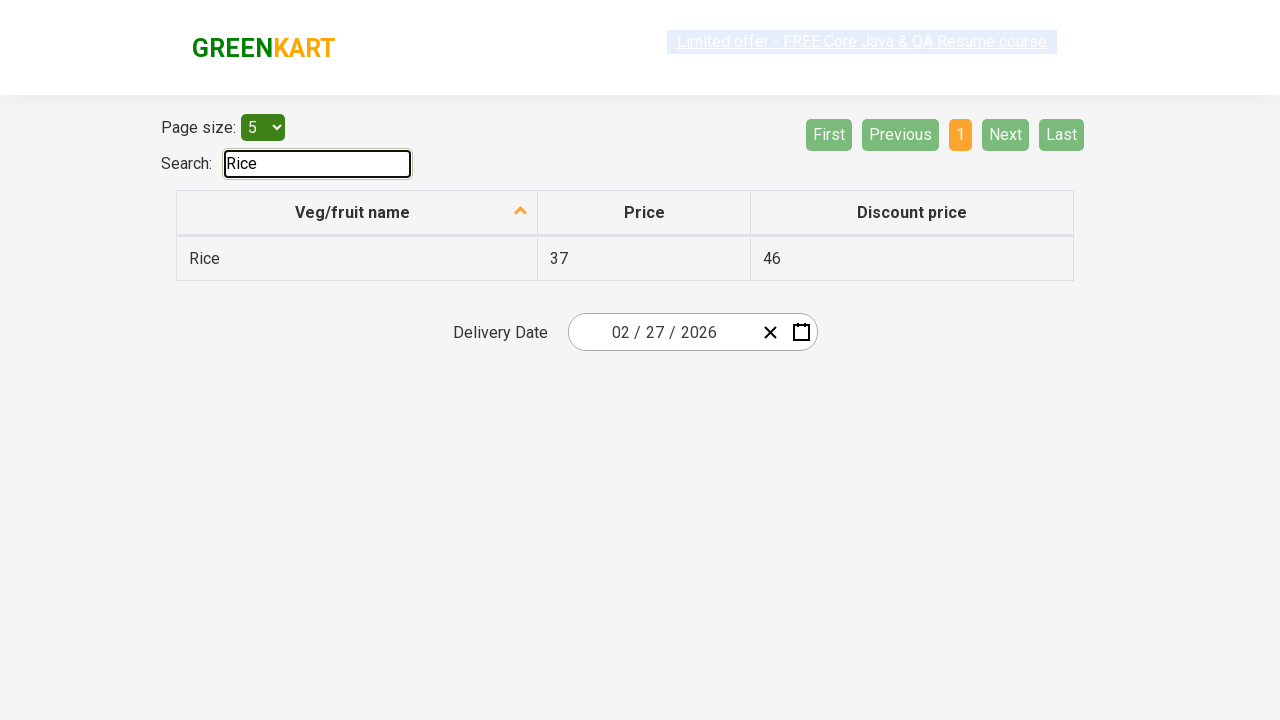

Verified first column cell contains 'Rice': Rice
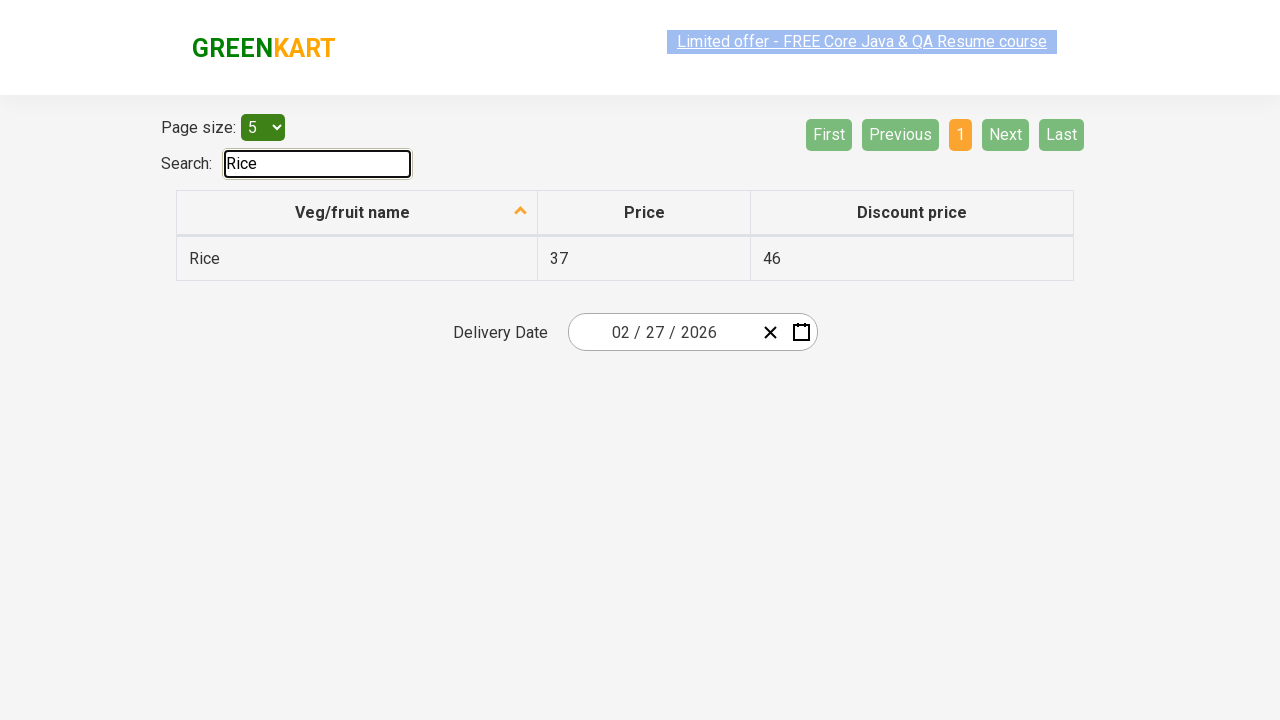

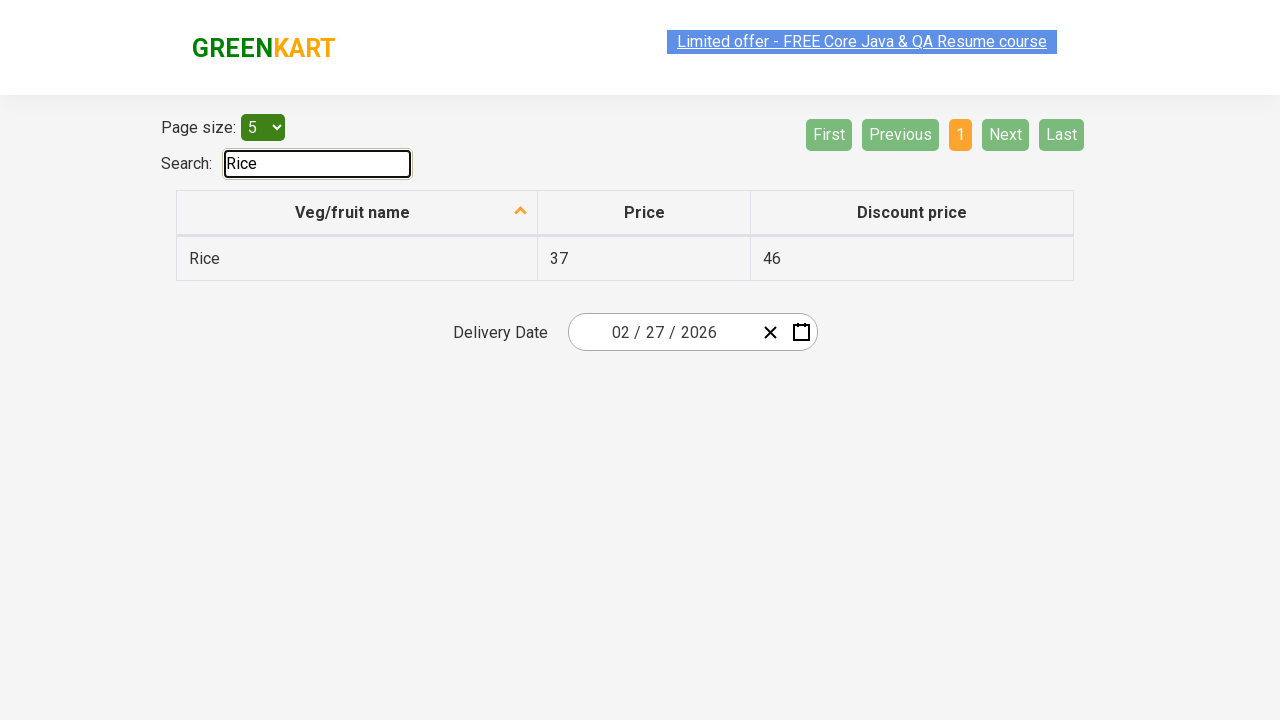